Navigates to the AWS homepage and waits for the page to load completely.

Starting URL: https://aws.amazon.com/

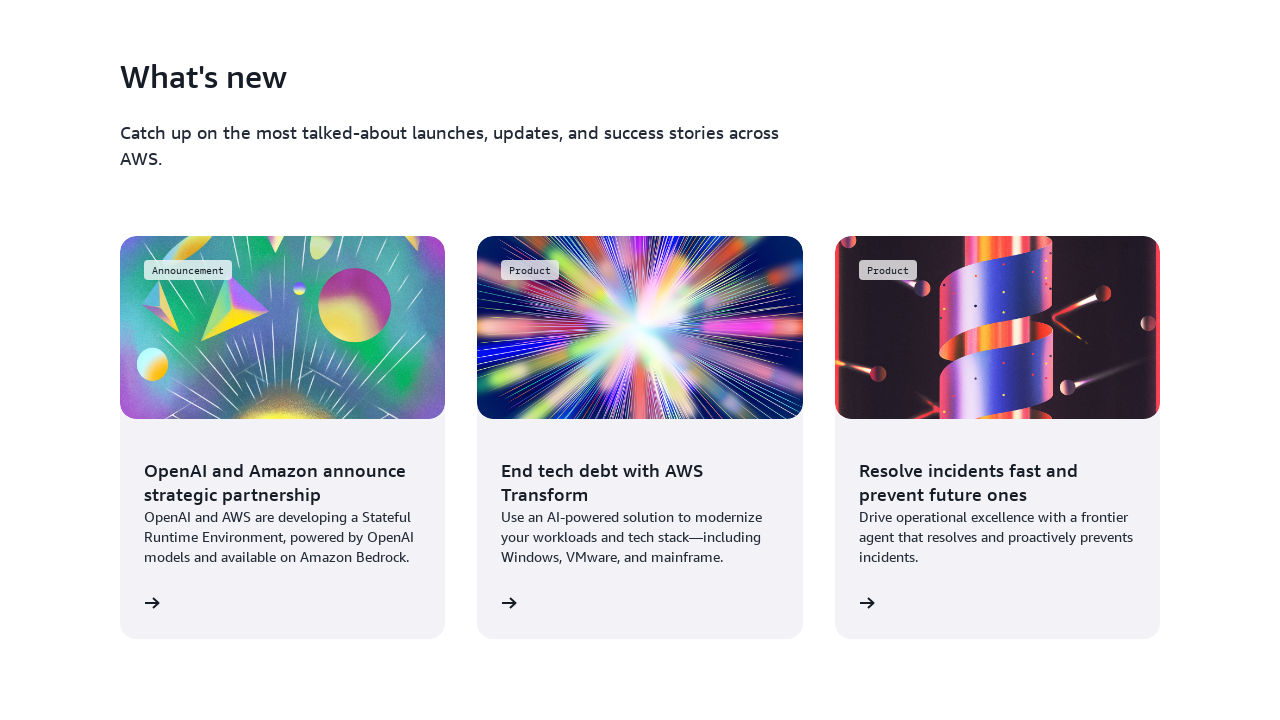

Navigated to AWS homepage
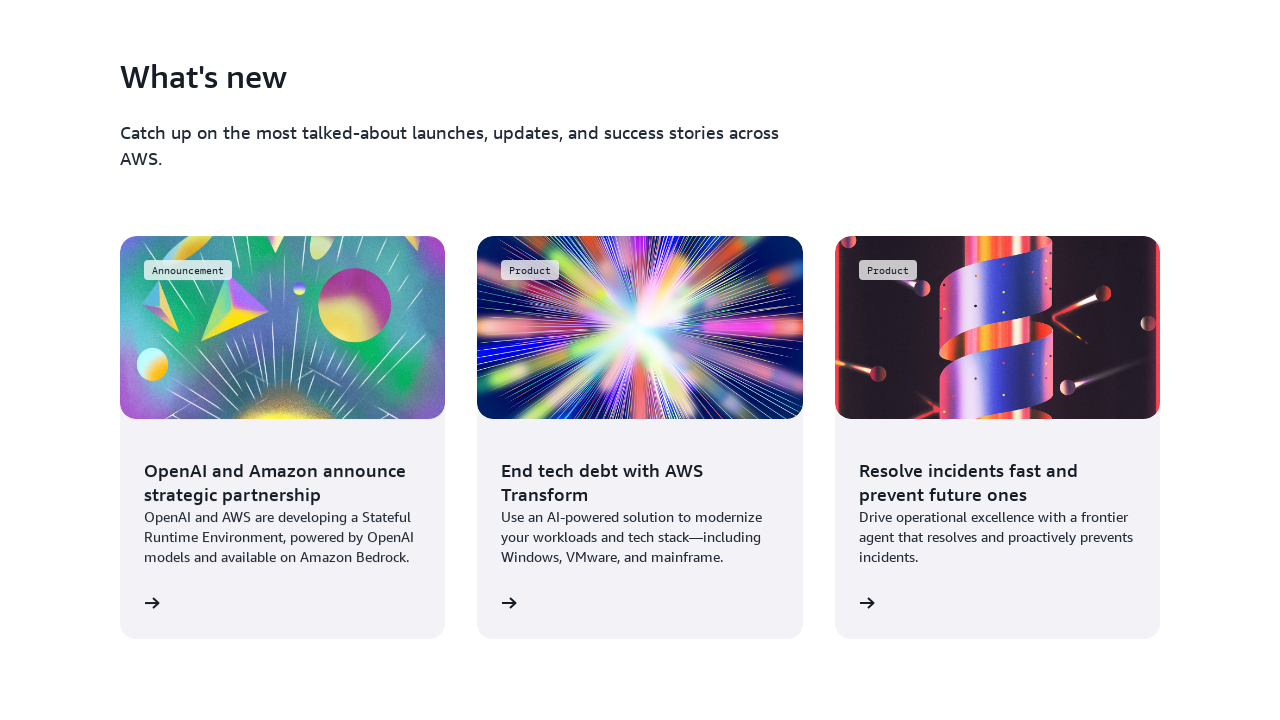

AWS homepage fully loaded (networkidle)
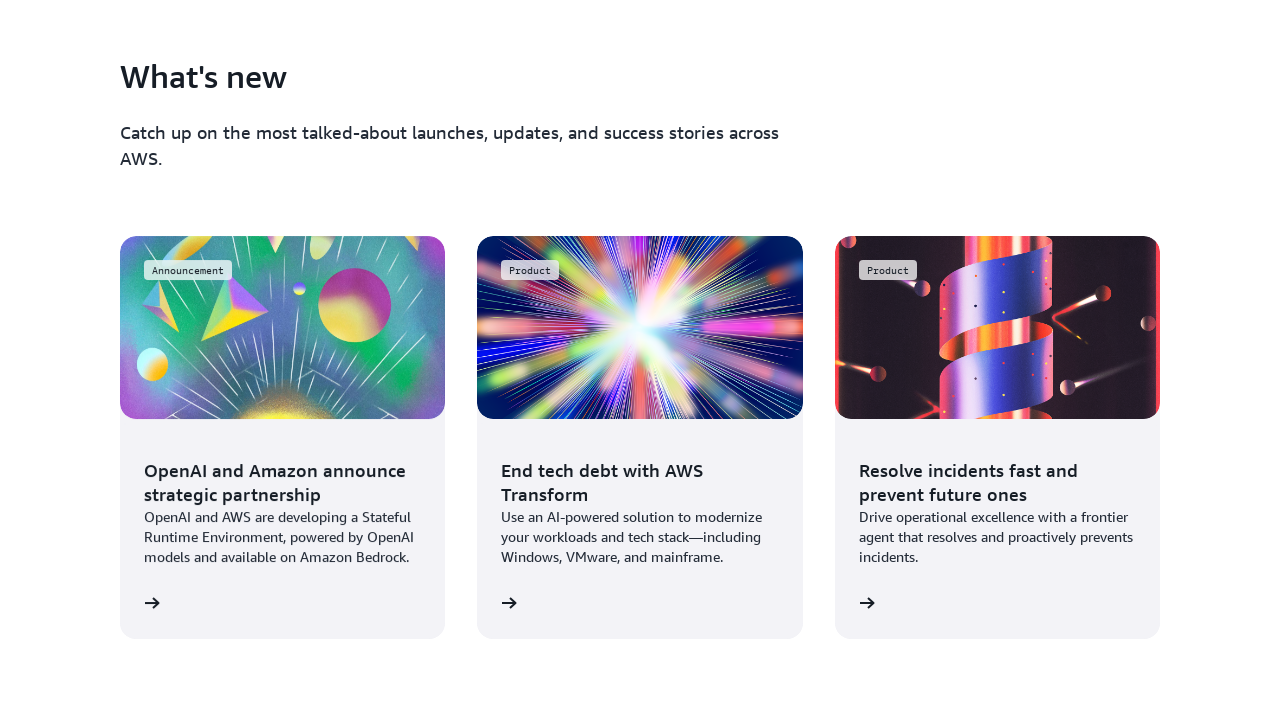

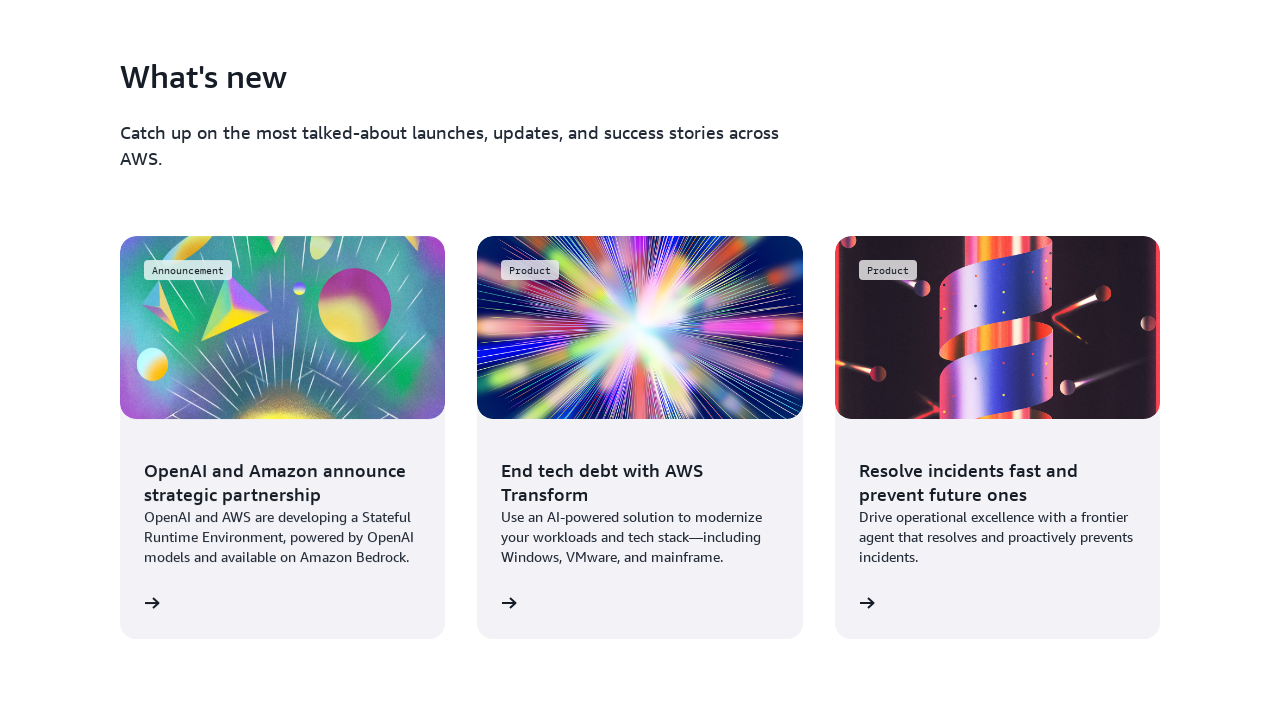